Tests basic navigation to the GoDaddy main page

Starting URL: https://www.godaddy.com/

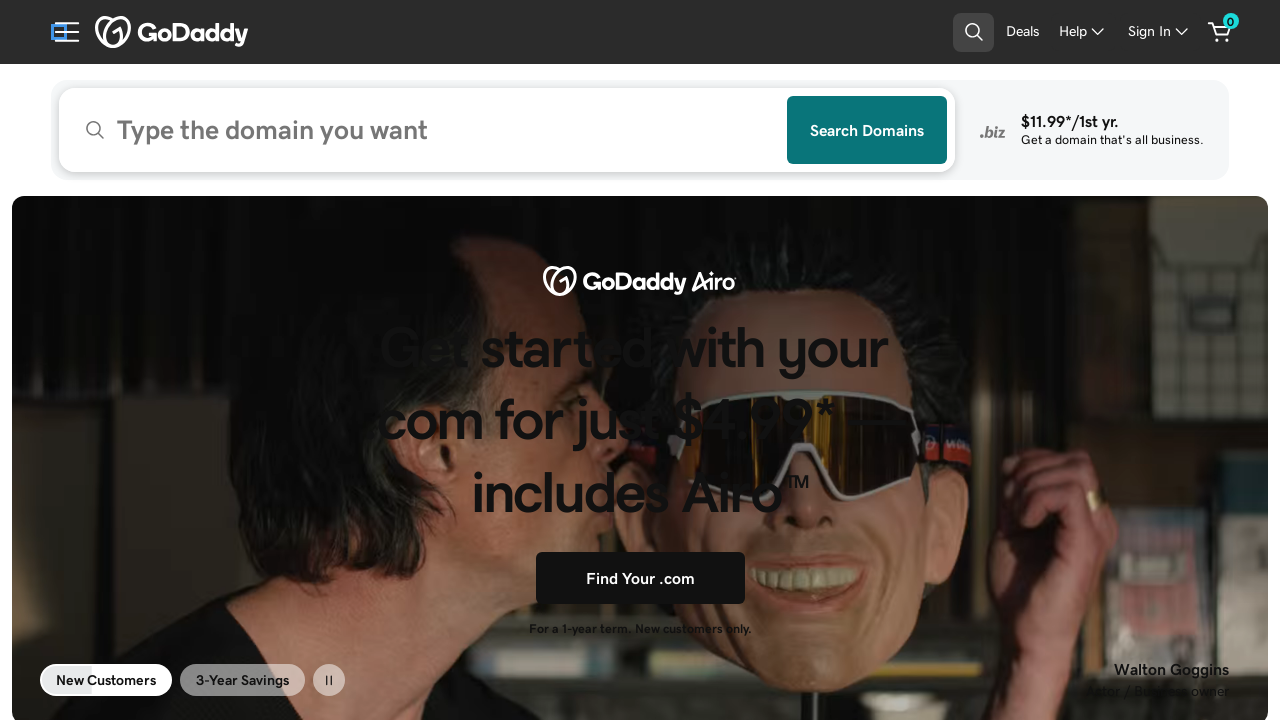

GoDaddy main page DOM content loaded
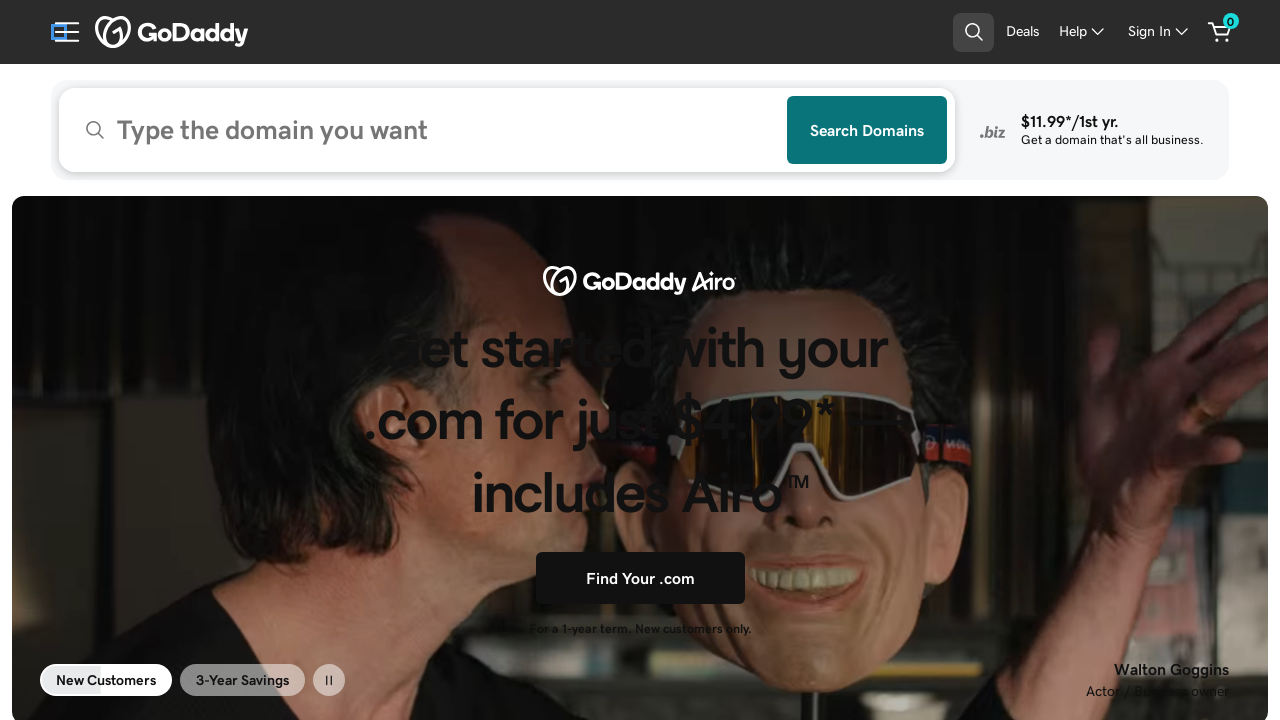

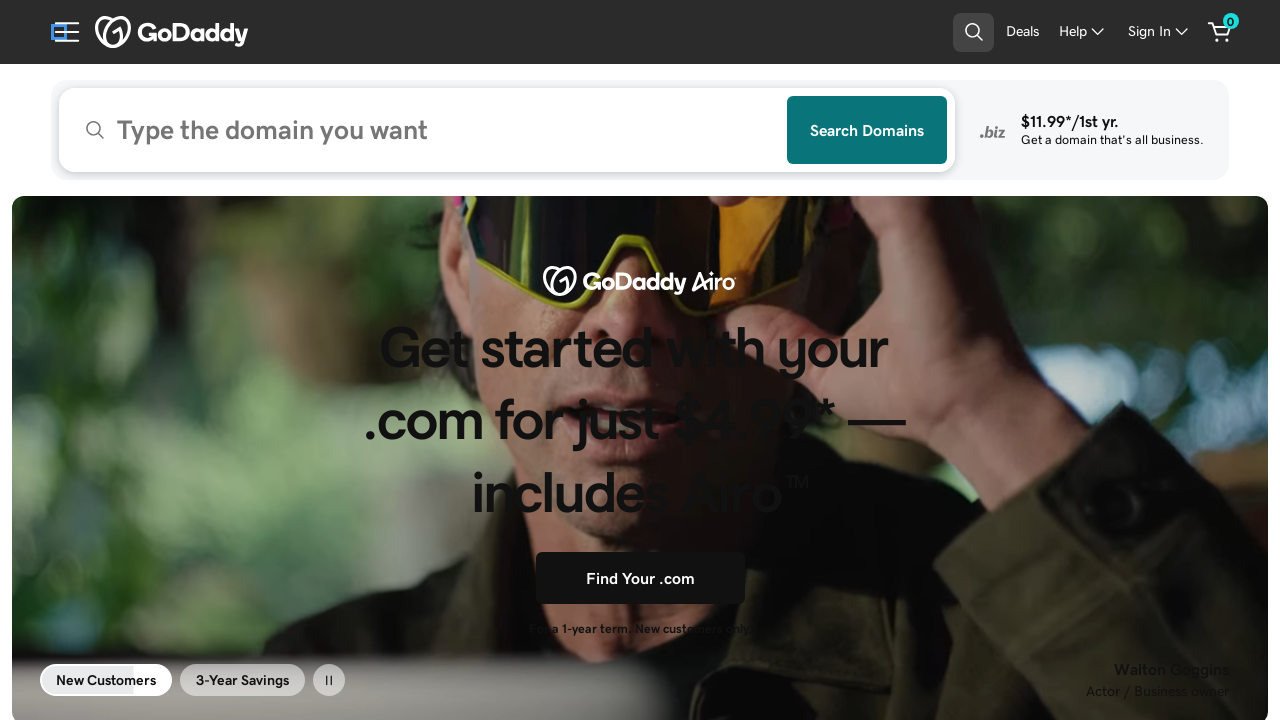